Tests drag and drop functionality on jQuery UI demo page by navigating to the Droppable demo and performing drag-and-drop actions, plus keyboard and mouse action combinations.

Starting URL: http://jqueryui.com

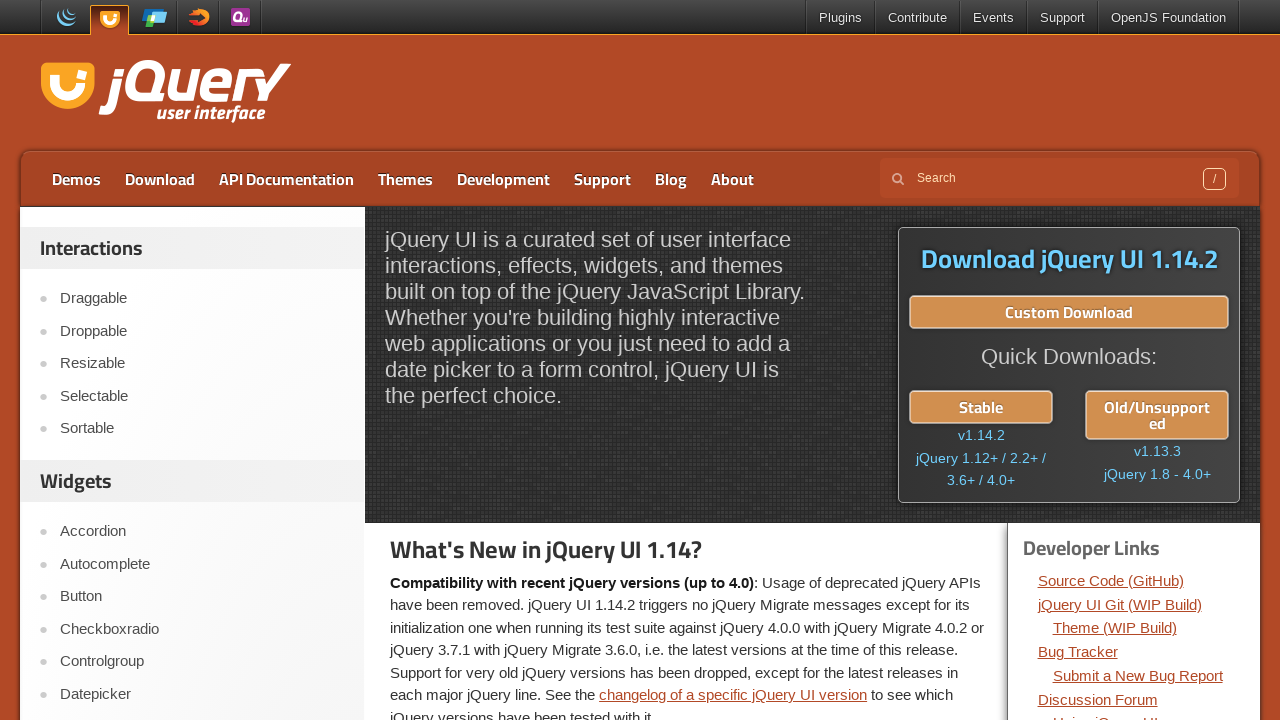

Clicked on Droppable link in sidebar at (202, 331) on #sidebar a:has-text('Droppable')
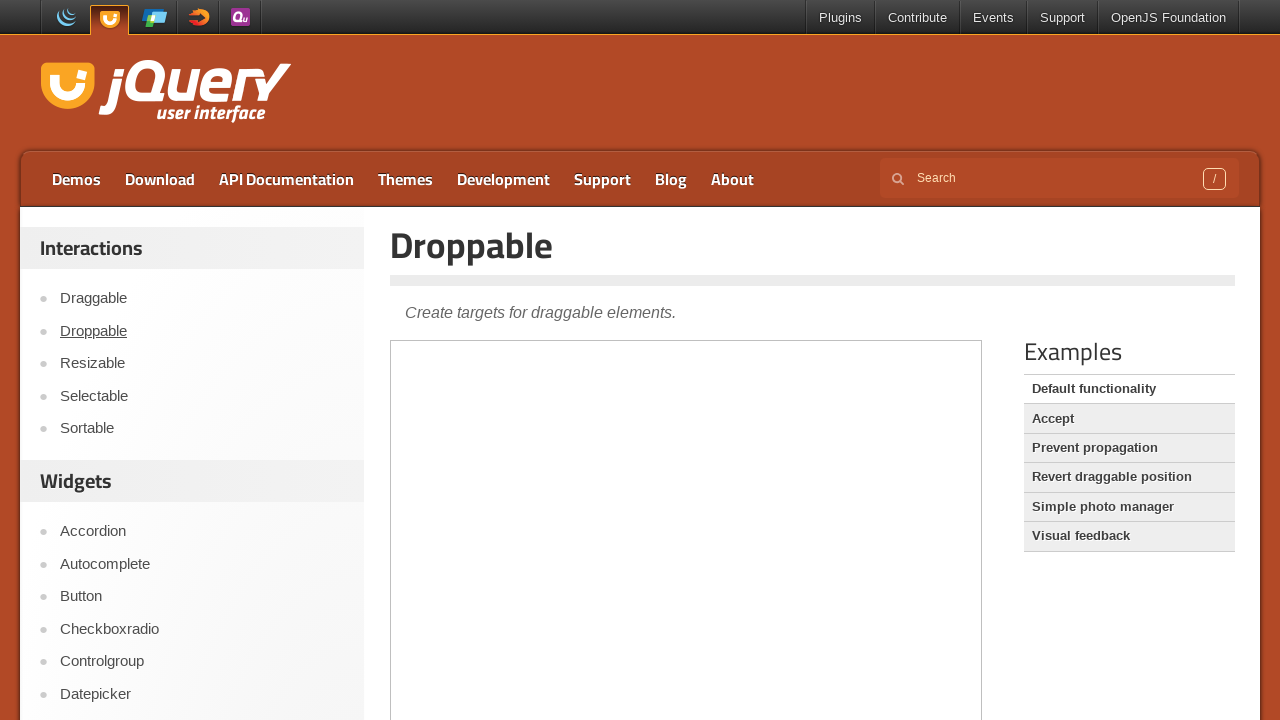

Waited for demo iframe to load
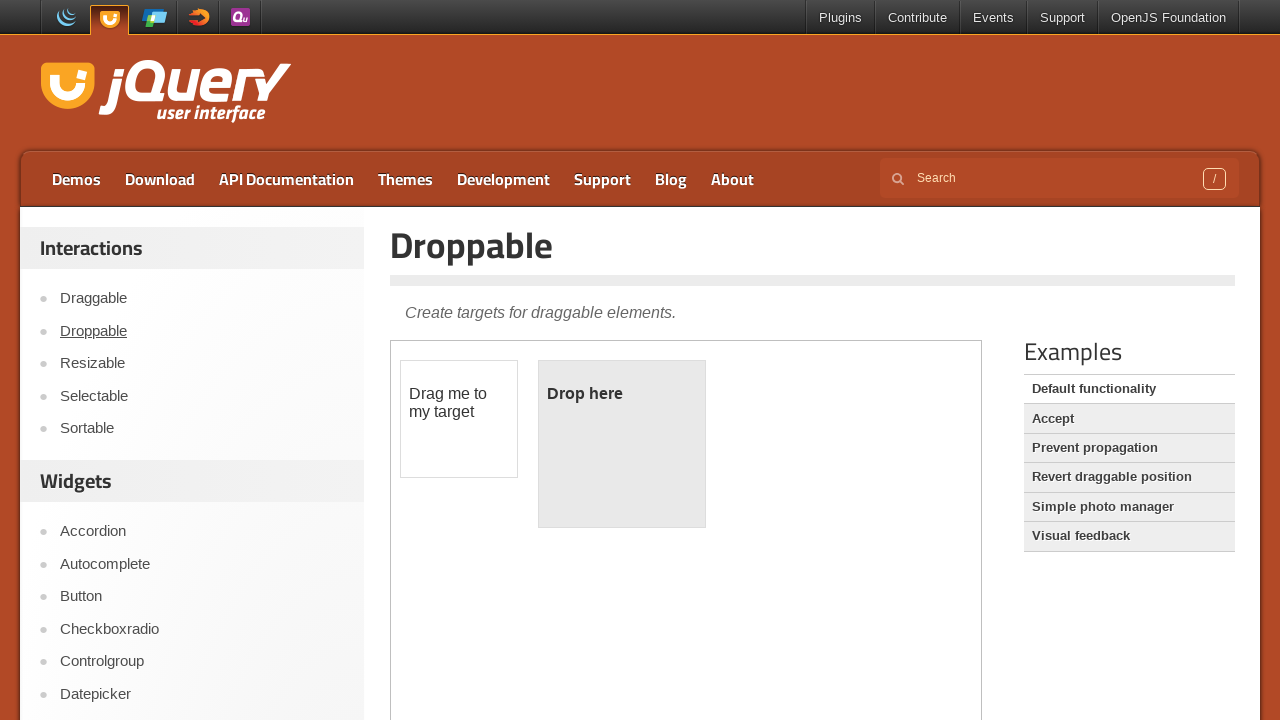

Selected iframe frame locator
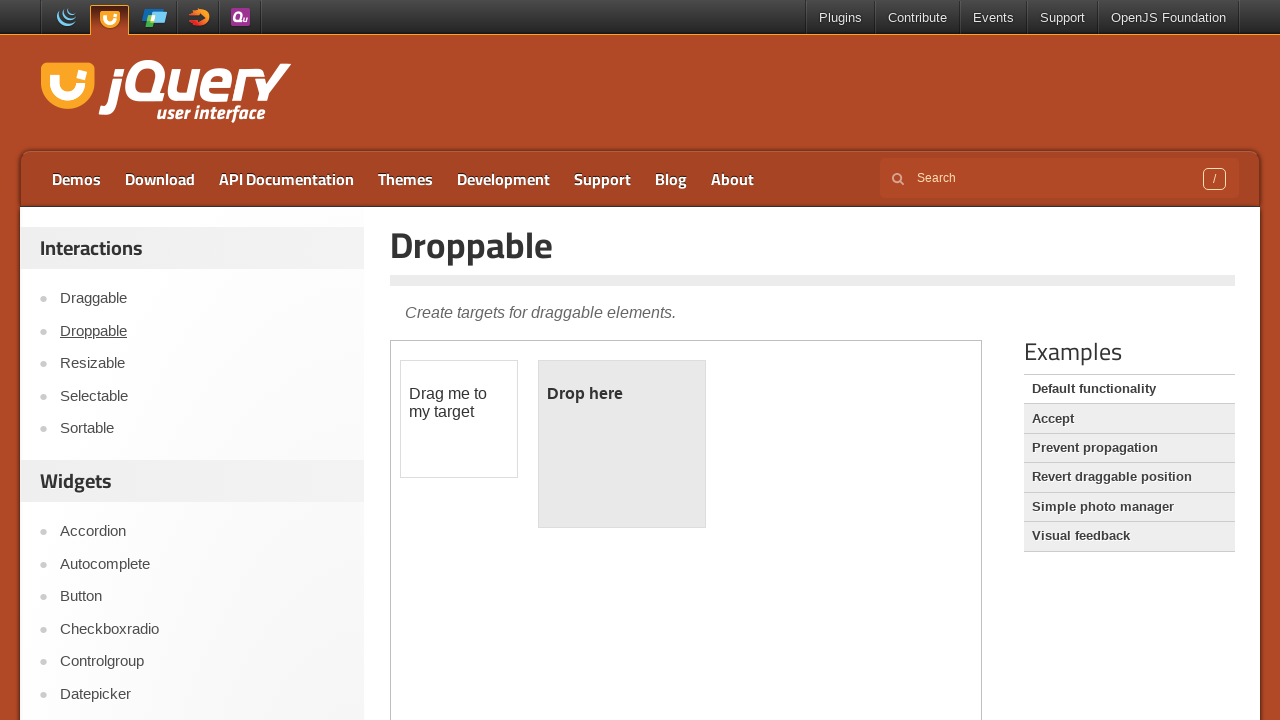

Located draggable element
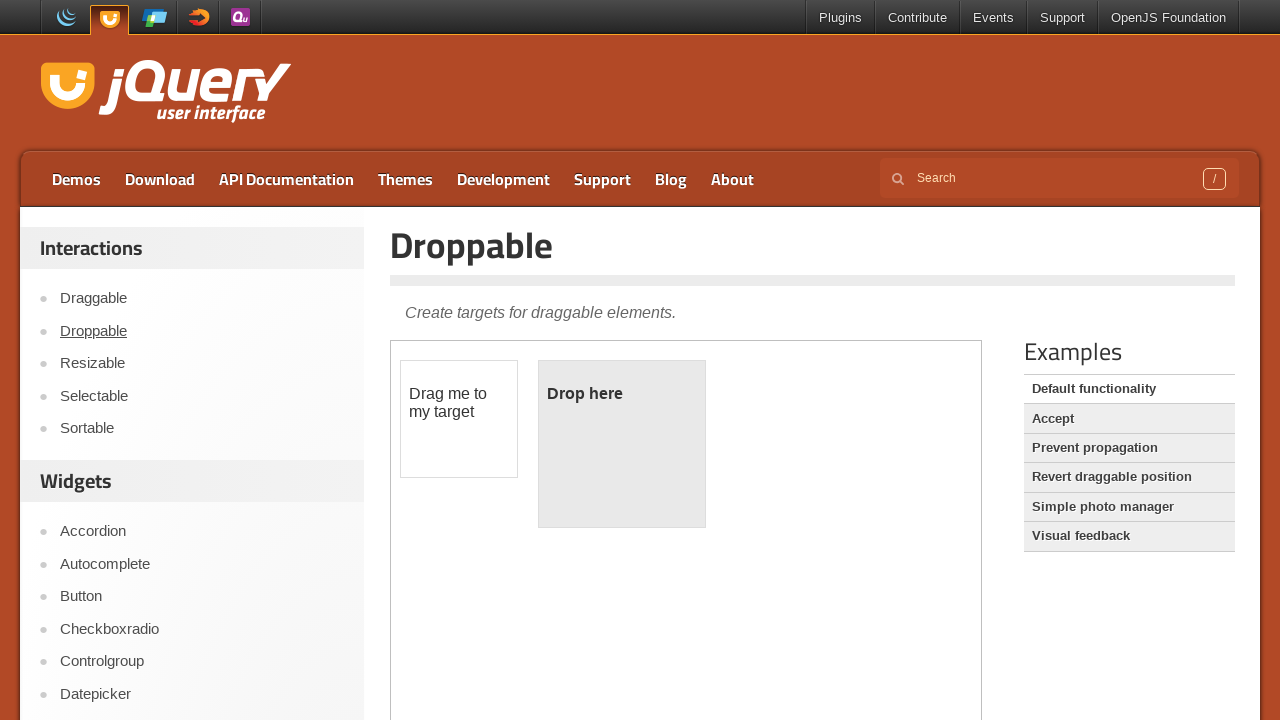

Located droppable element
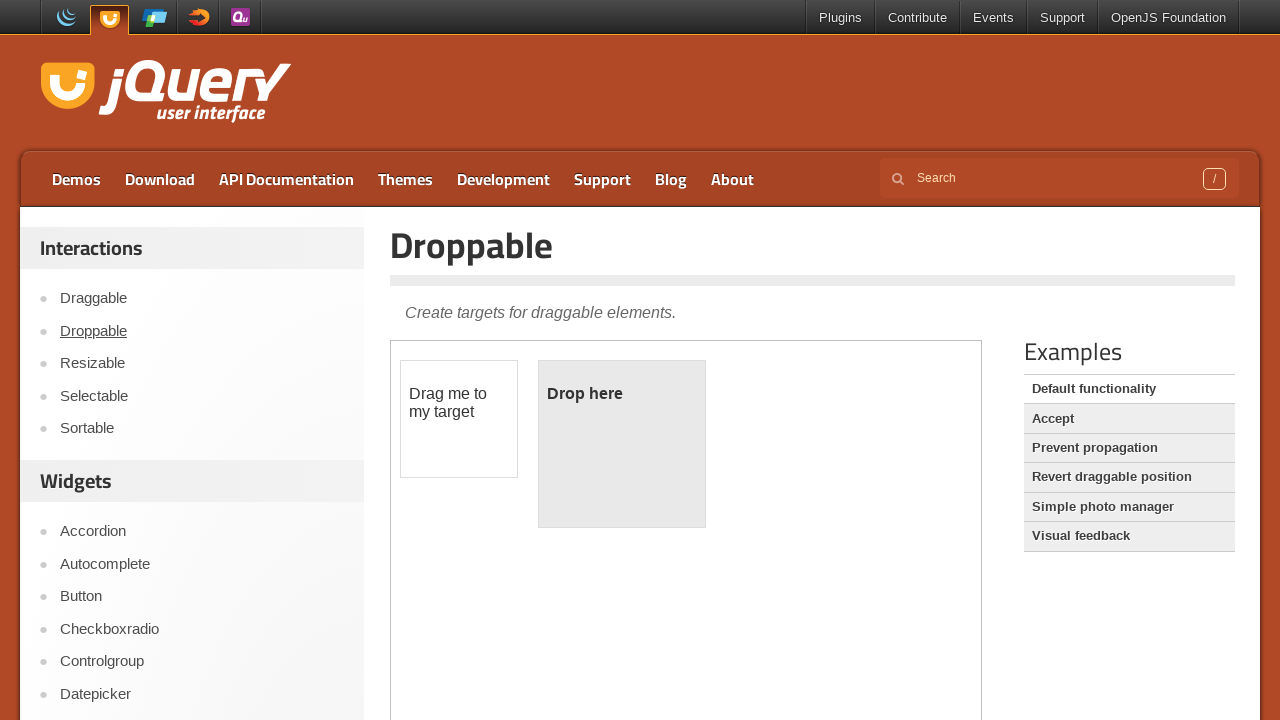

Performed first drag and drop operation at (622, 444)
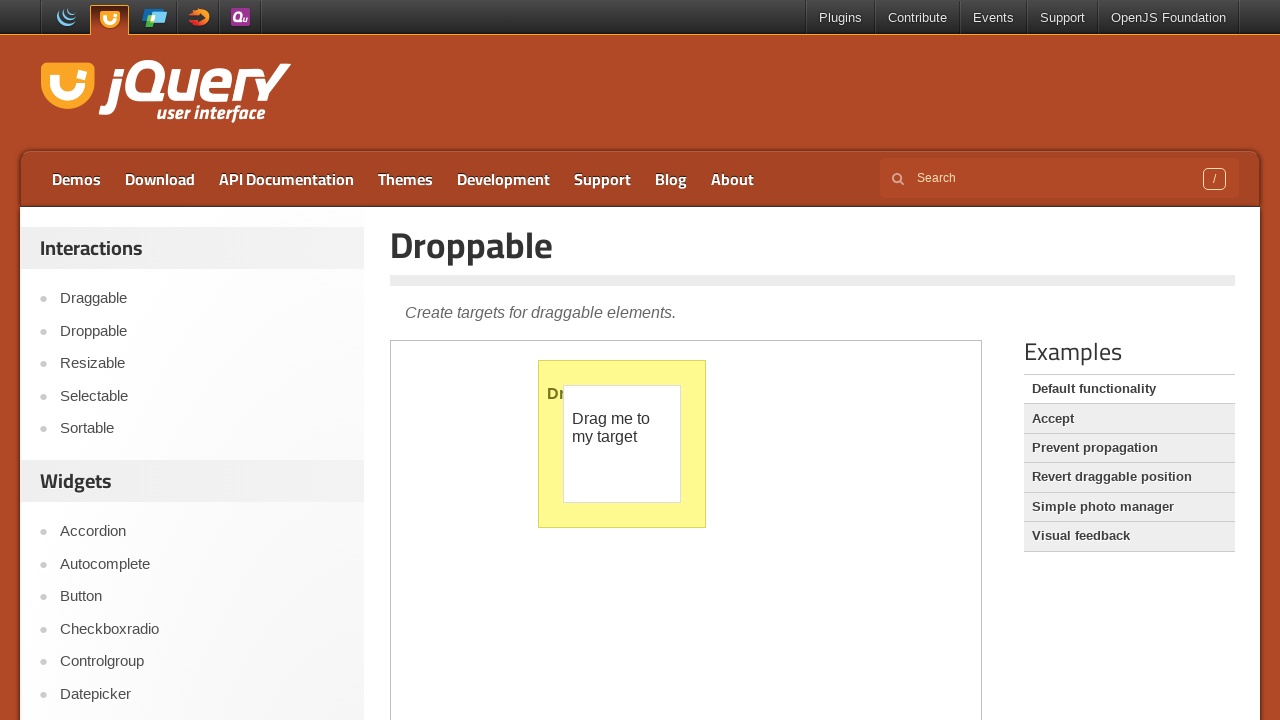

Clicked on Droppable link again in sidebar at (202, 331) on #sidebar a:has-text('Droppable')
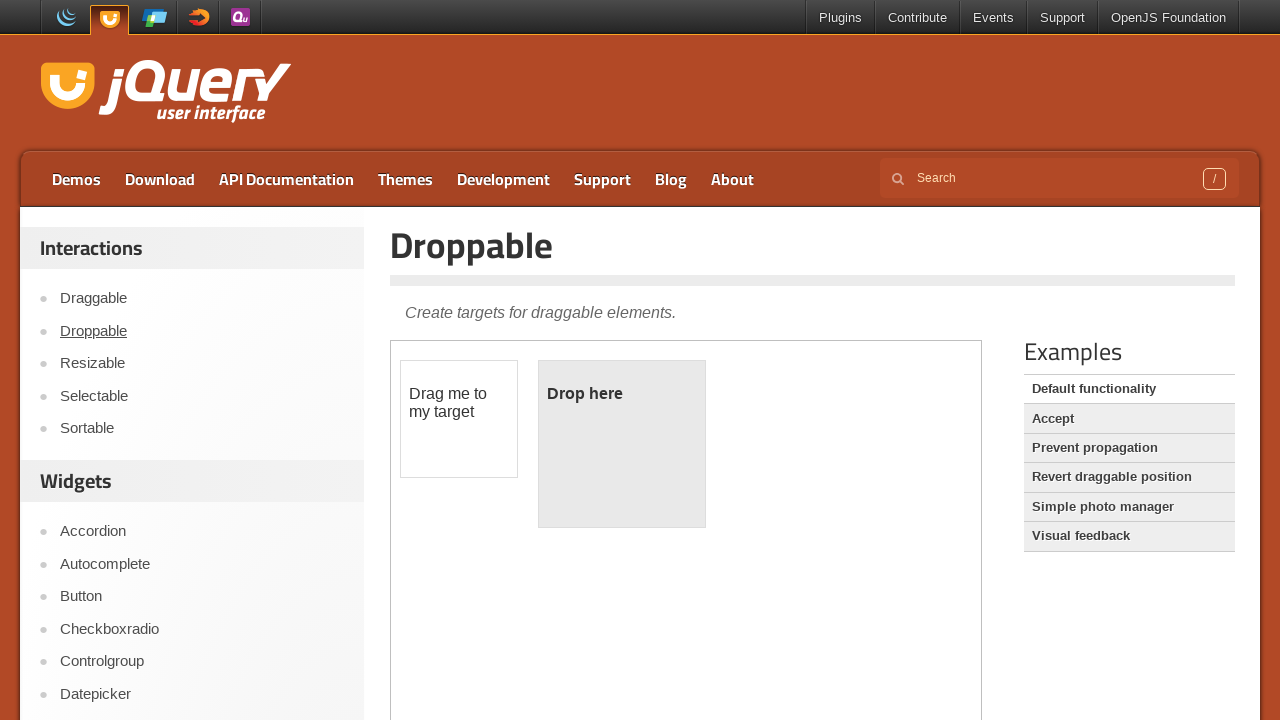

Waited for demo iframe to load again
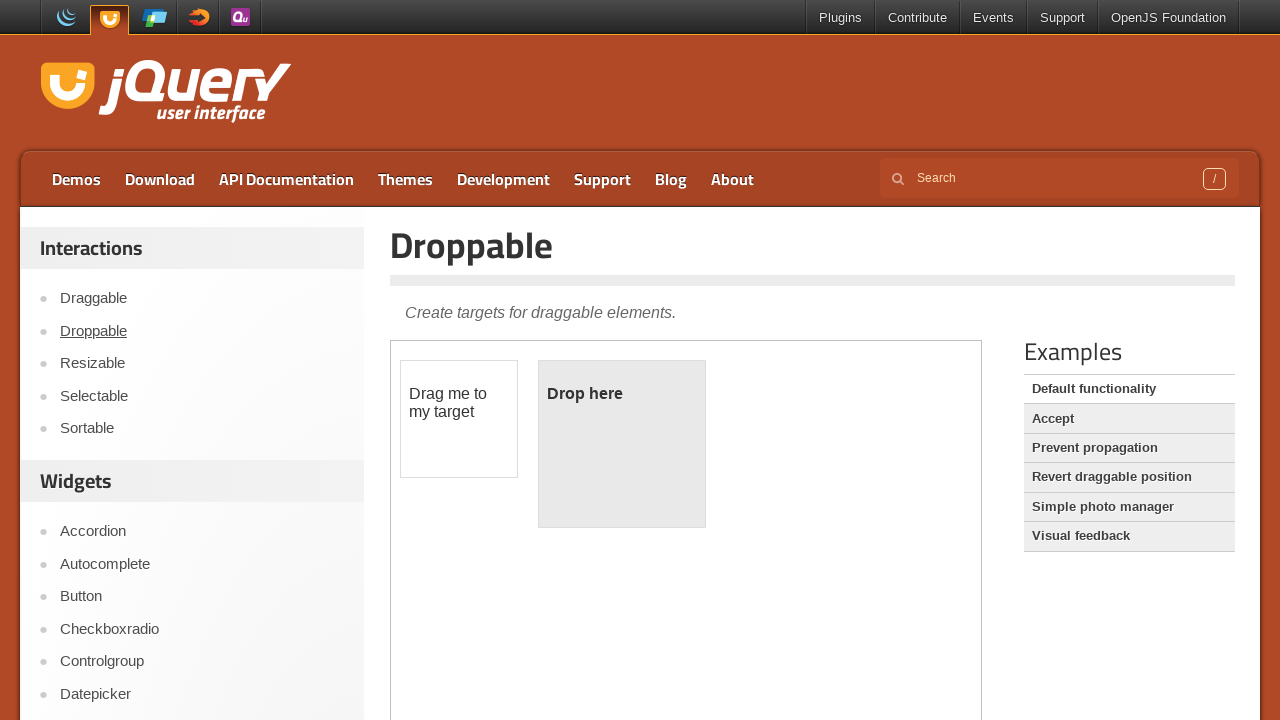

Re-selected iframe frame locator
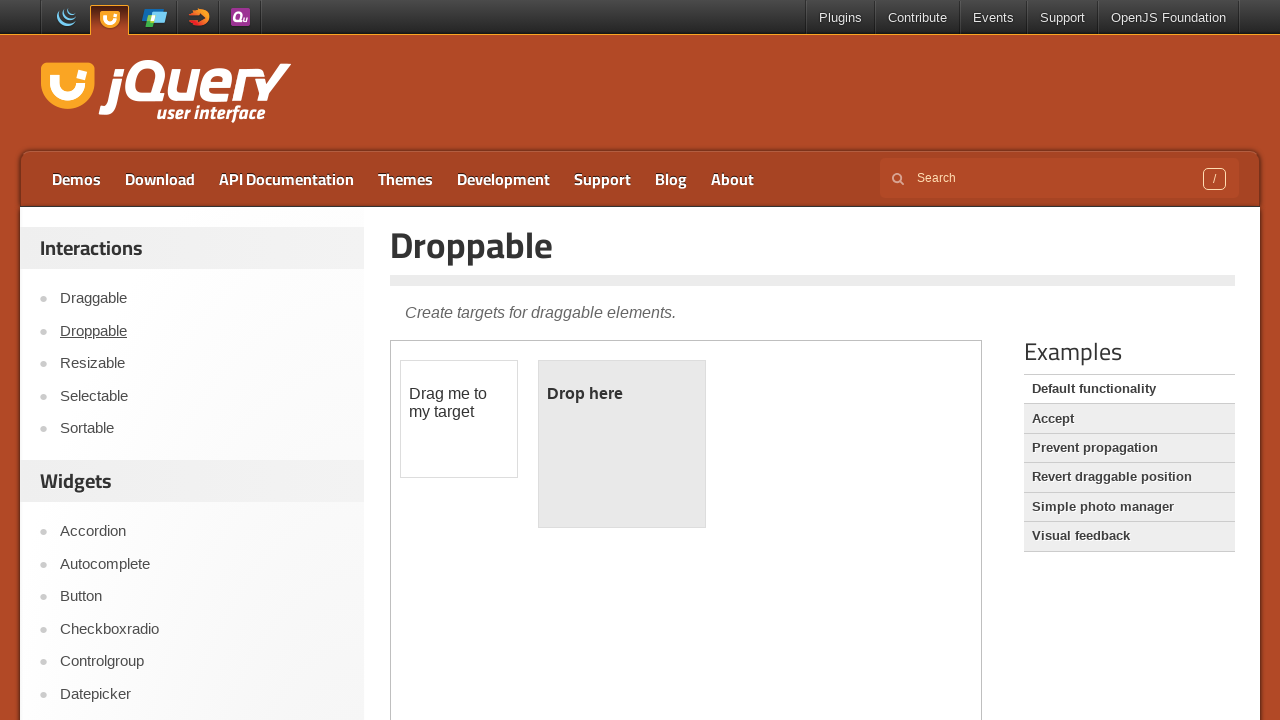

Re-located draggable element
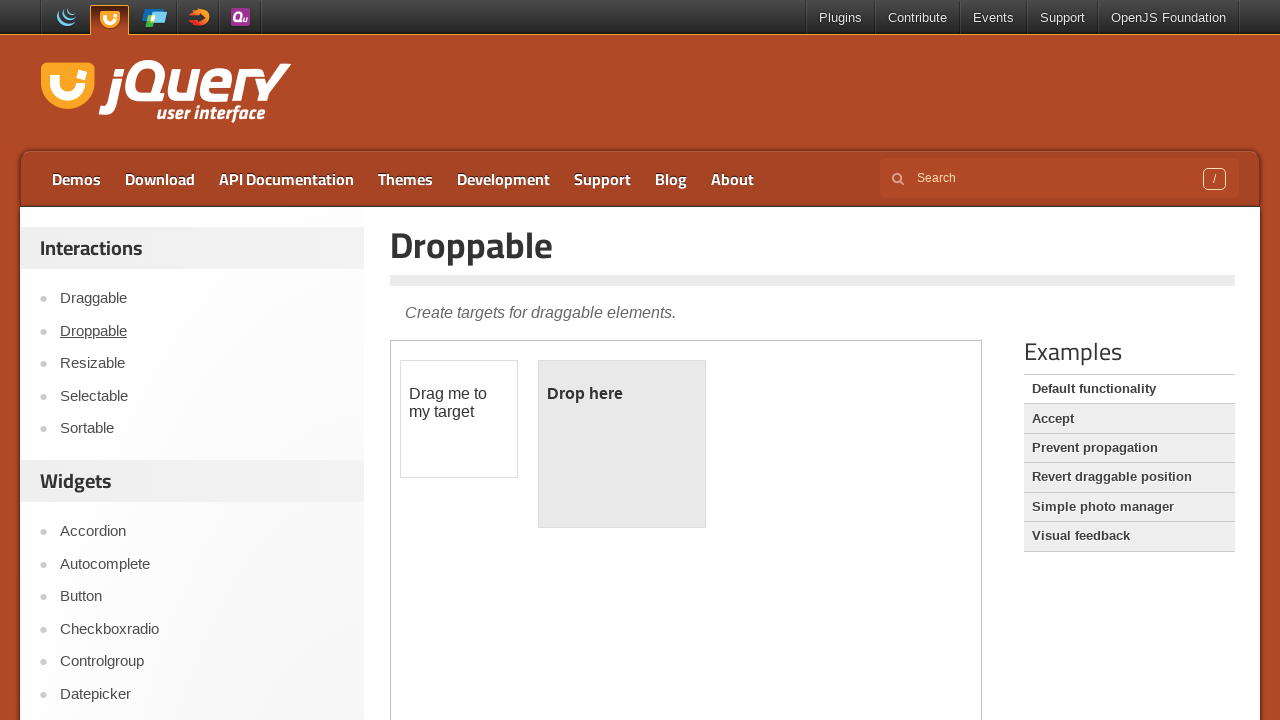

Re-located droppable element
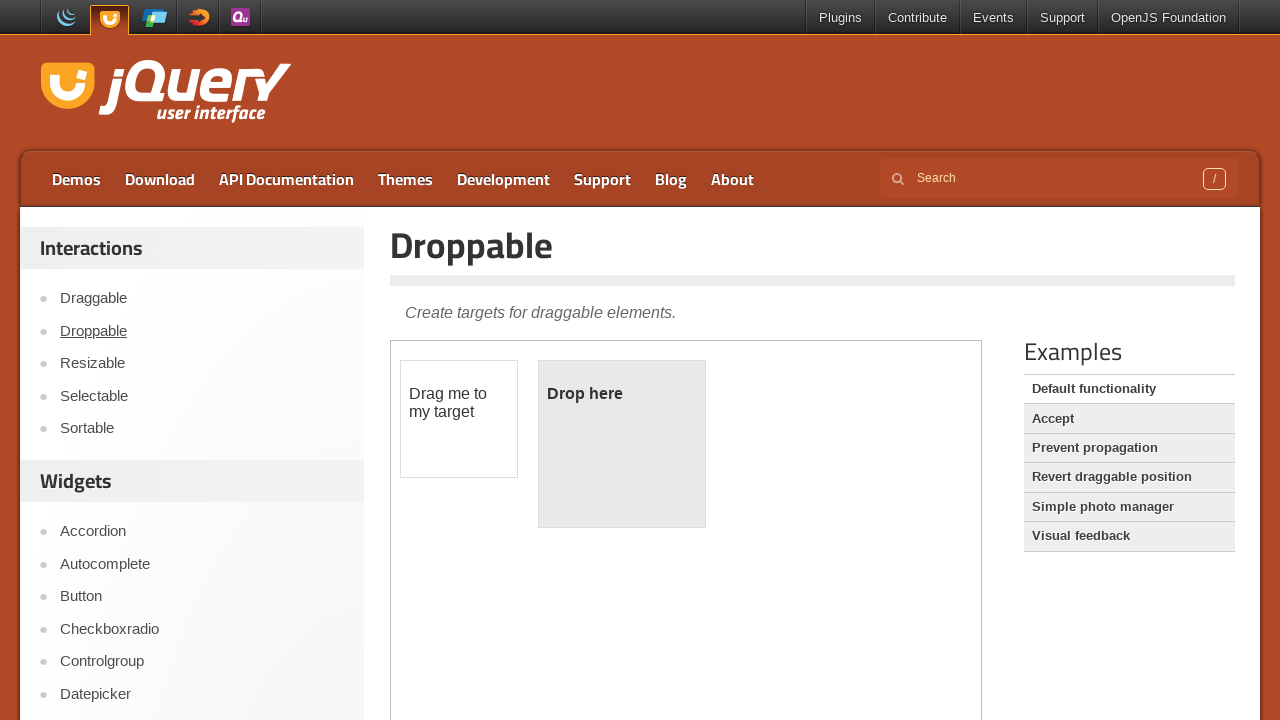

Performed second drag and drop operation at (622, 444)
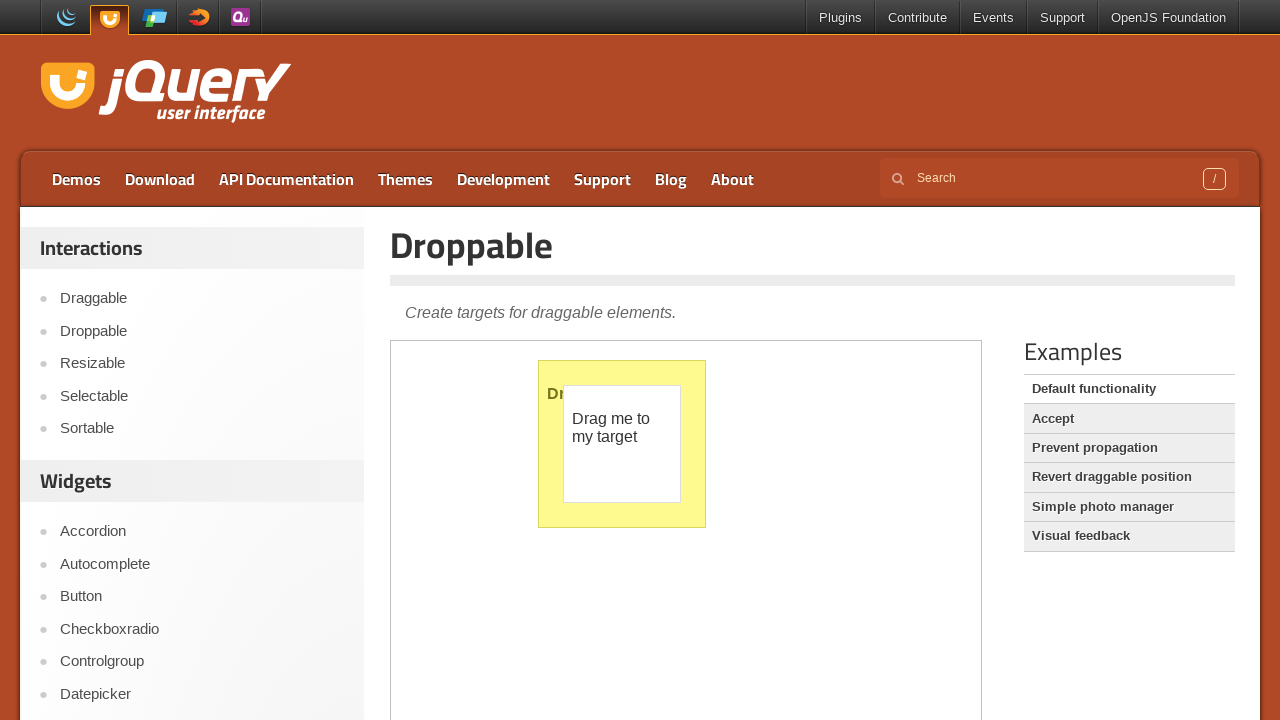

Located search input element
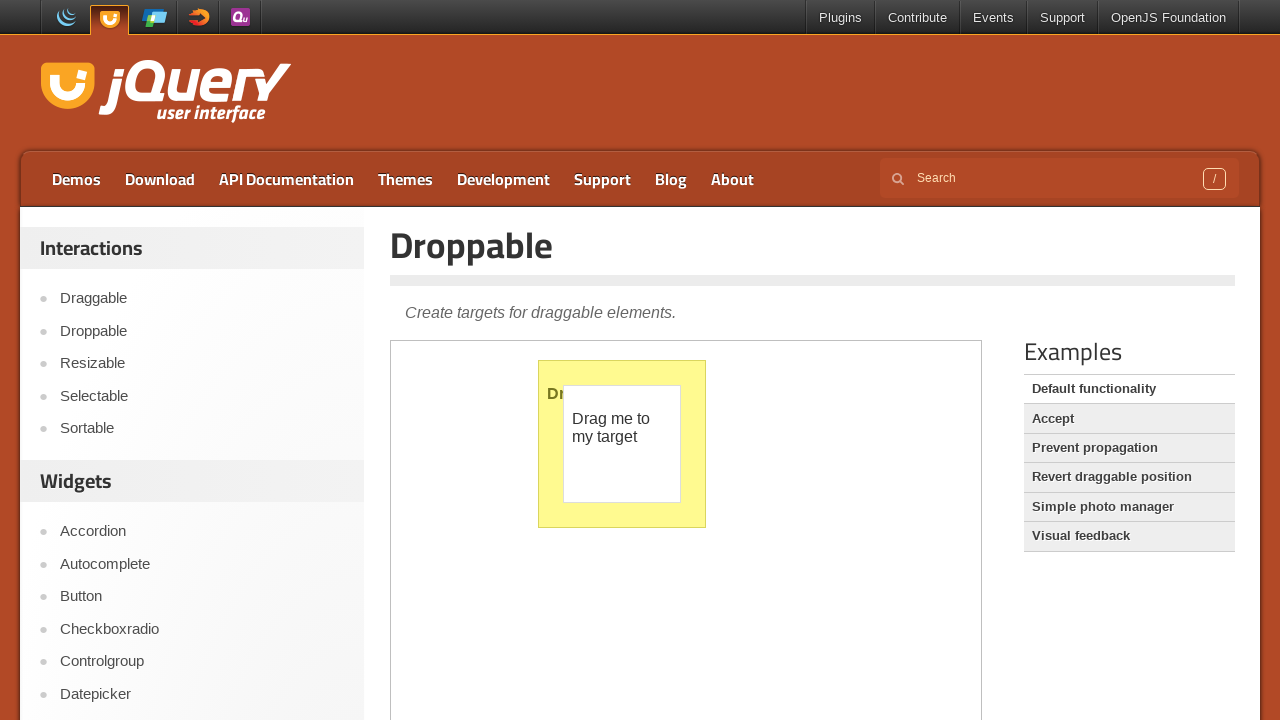

Clicked on search input at (1059, 178) on input[name='s']
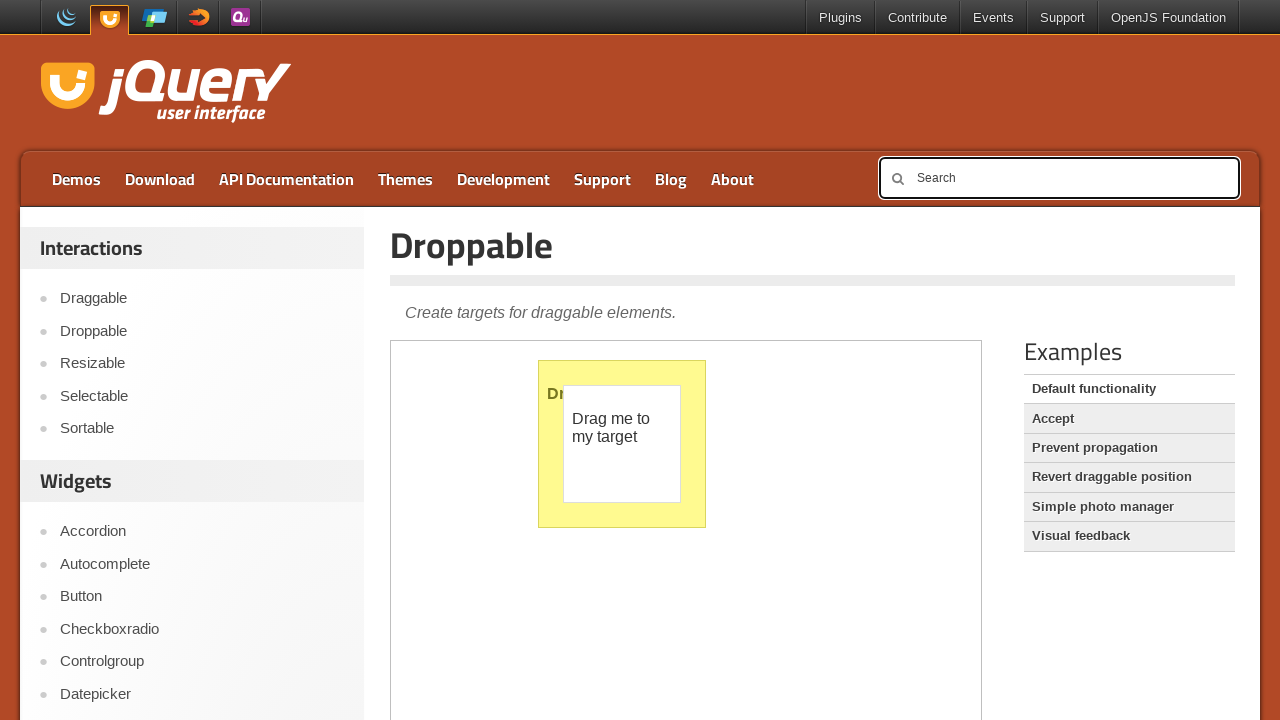

Pressed Shift key down
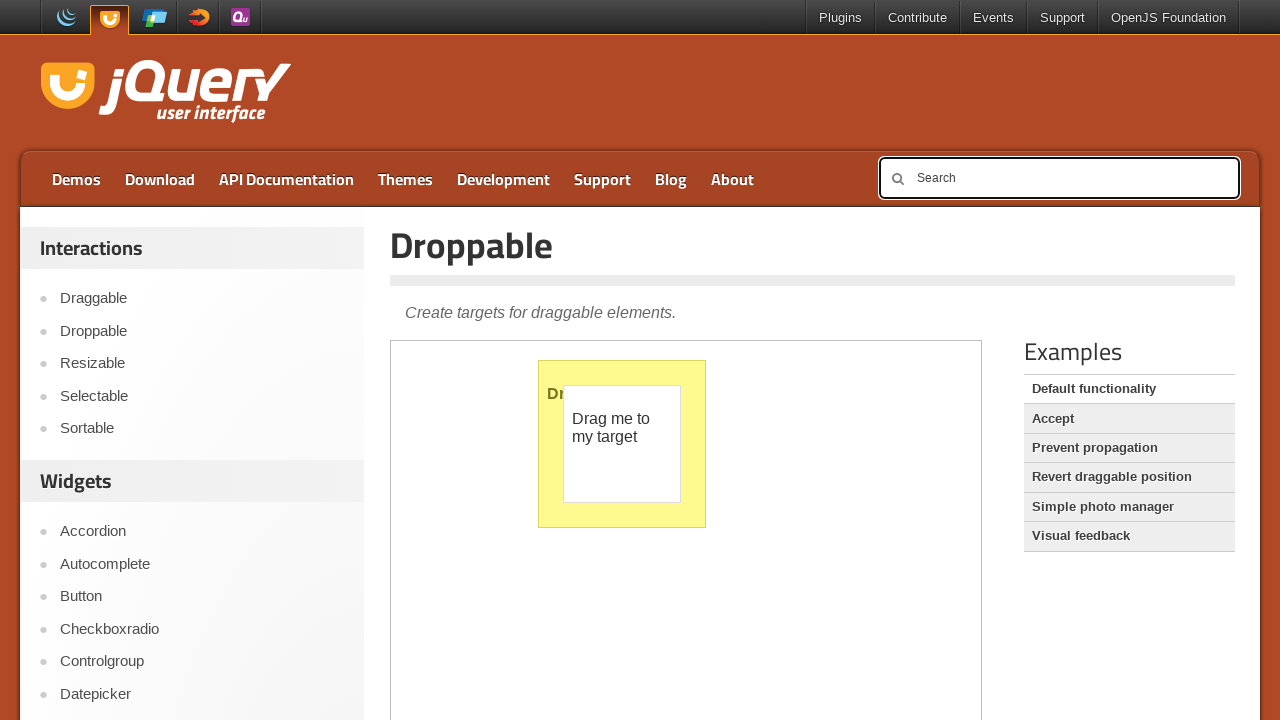

Typed 'hello' in uppercase with Shift held
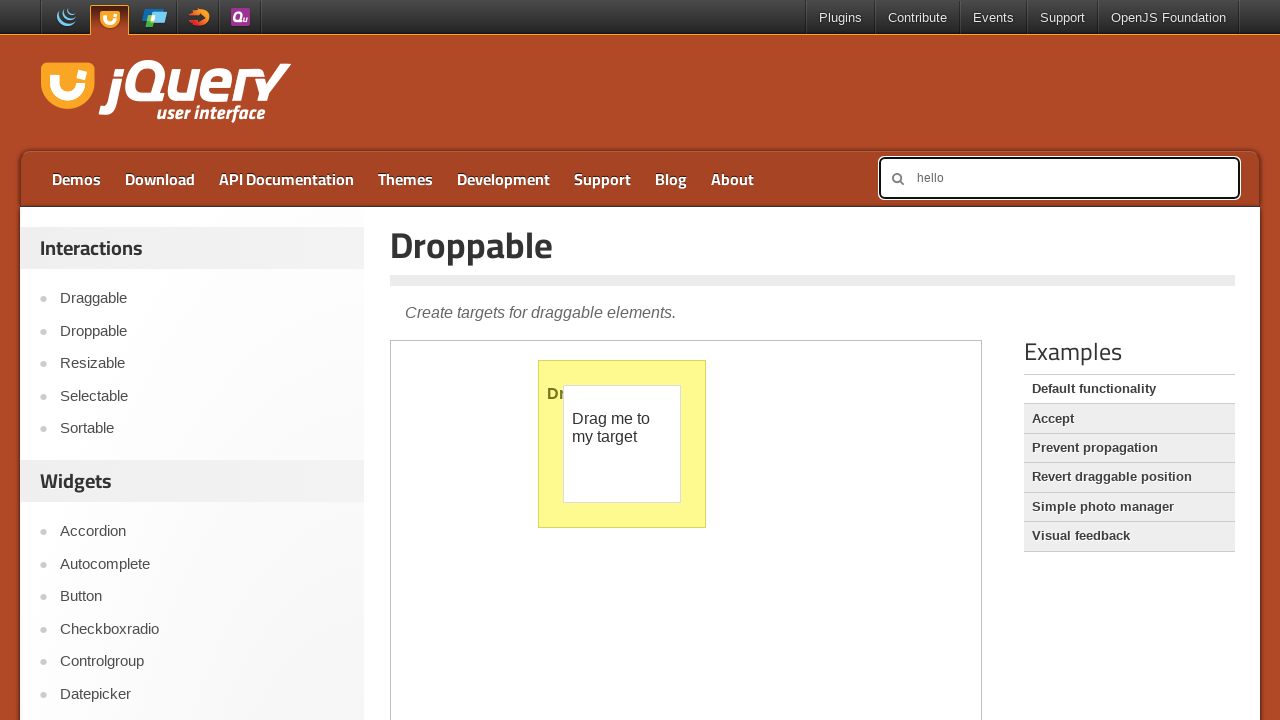

Released Shift key
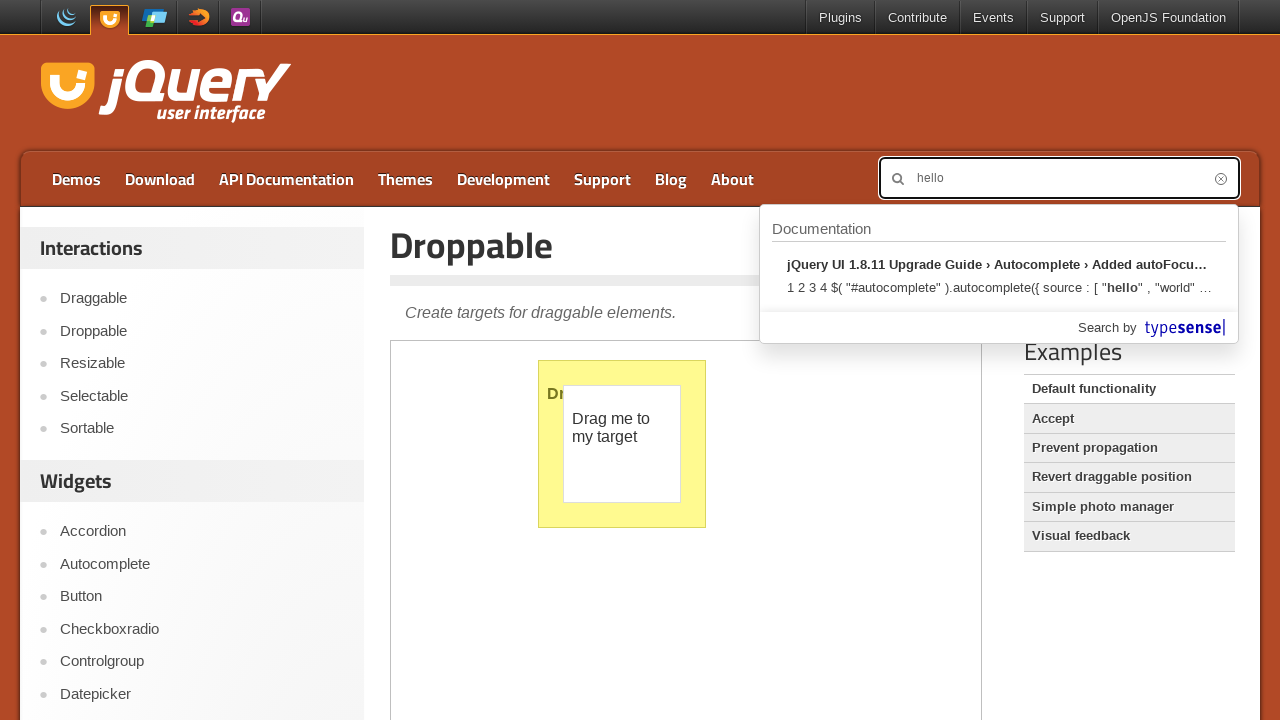

Double-clicked on search input at (1059, 178) on input[name='s']
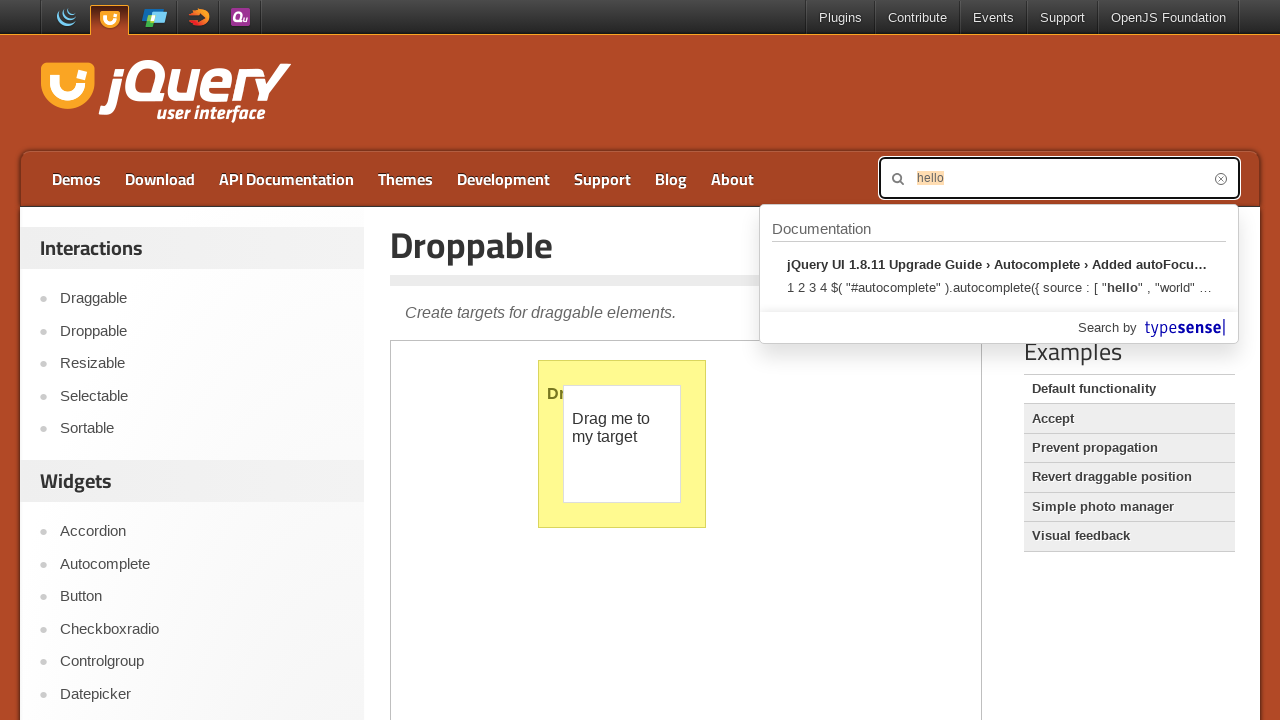

Right-clicked on search input at (1059, 178) on input[name='s']
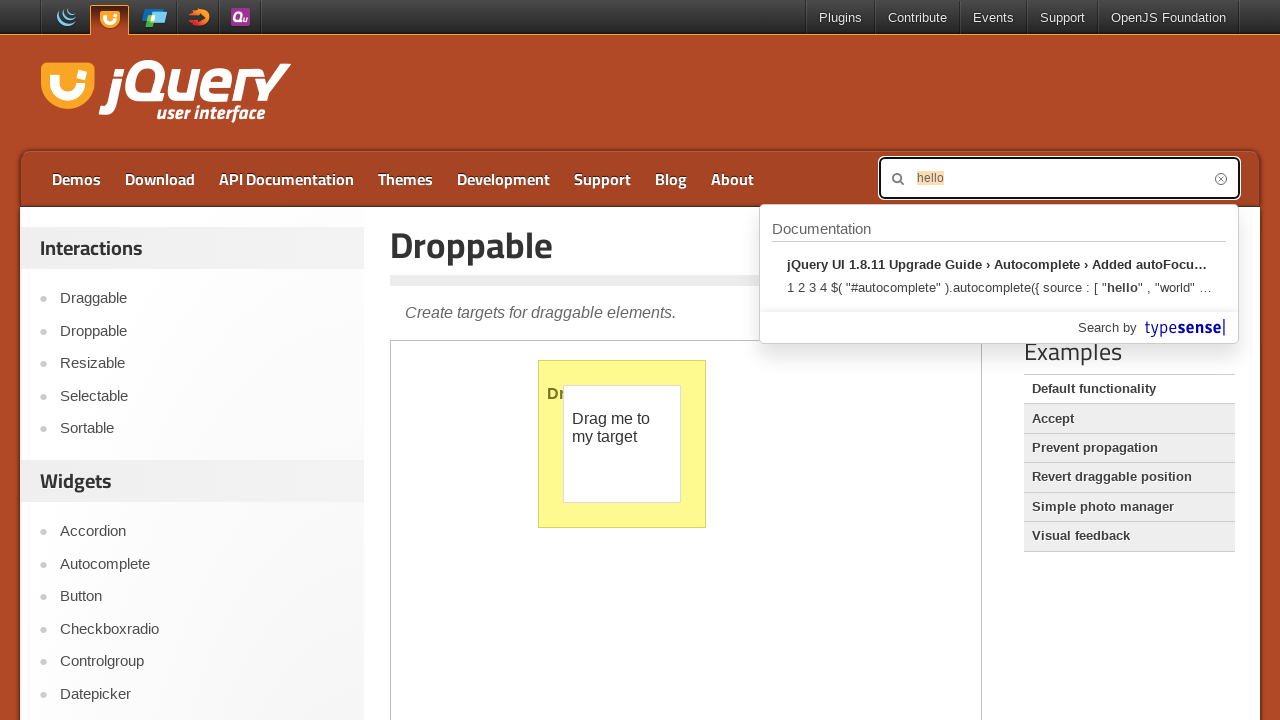

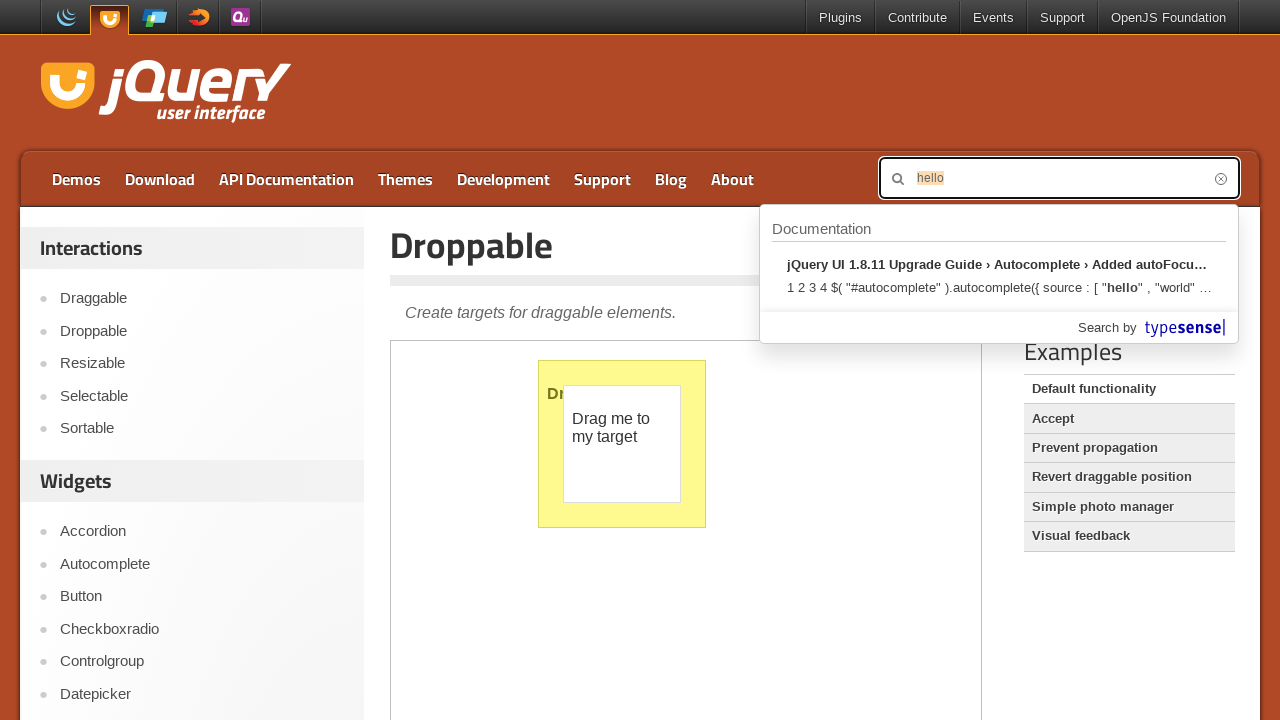